Tests submitting a product review by navigating to a book product, clicking on the reviews tab, selecting a 5-star rating, filling in the review form with comment, name, and email, then submitting the review.

Starting URL: http://practice.automationtesting.in/

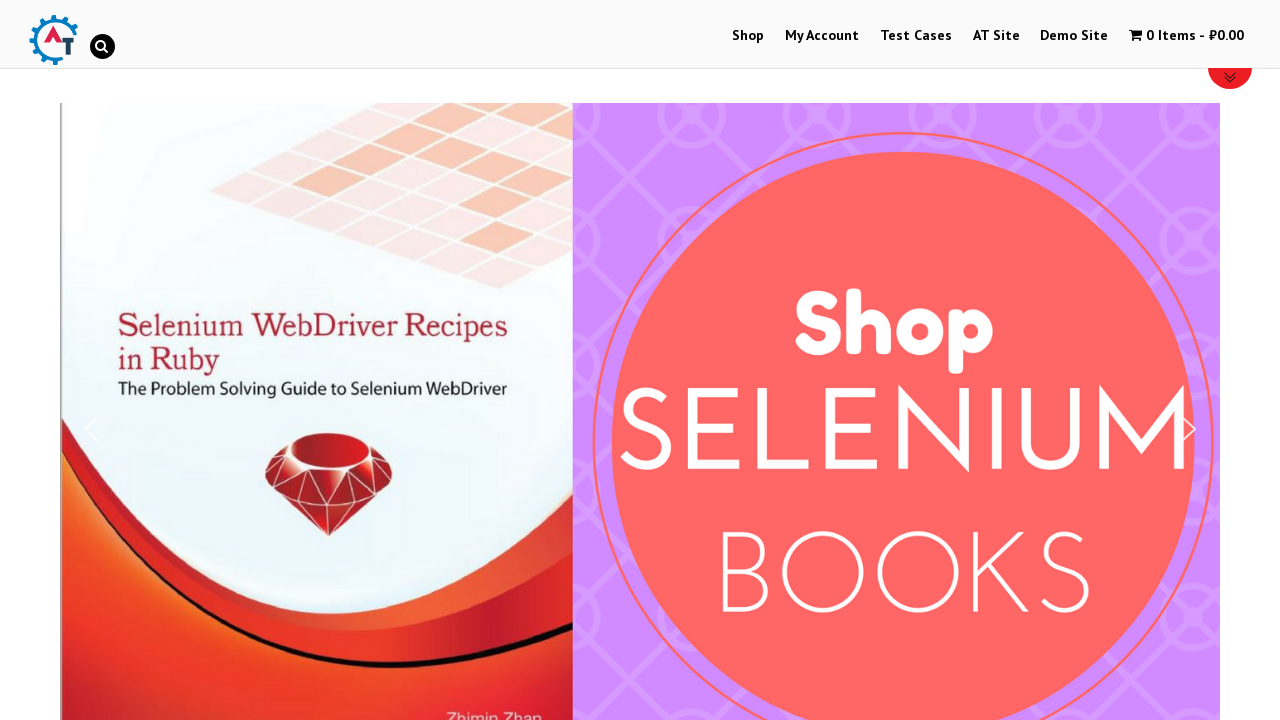

Scrolled down 600 pixels to view products
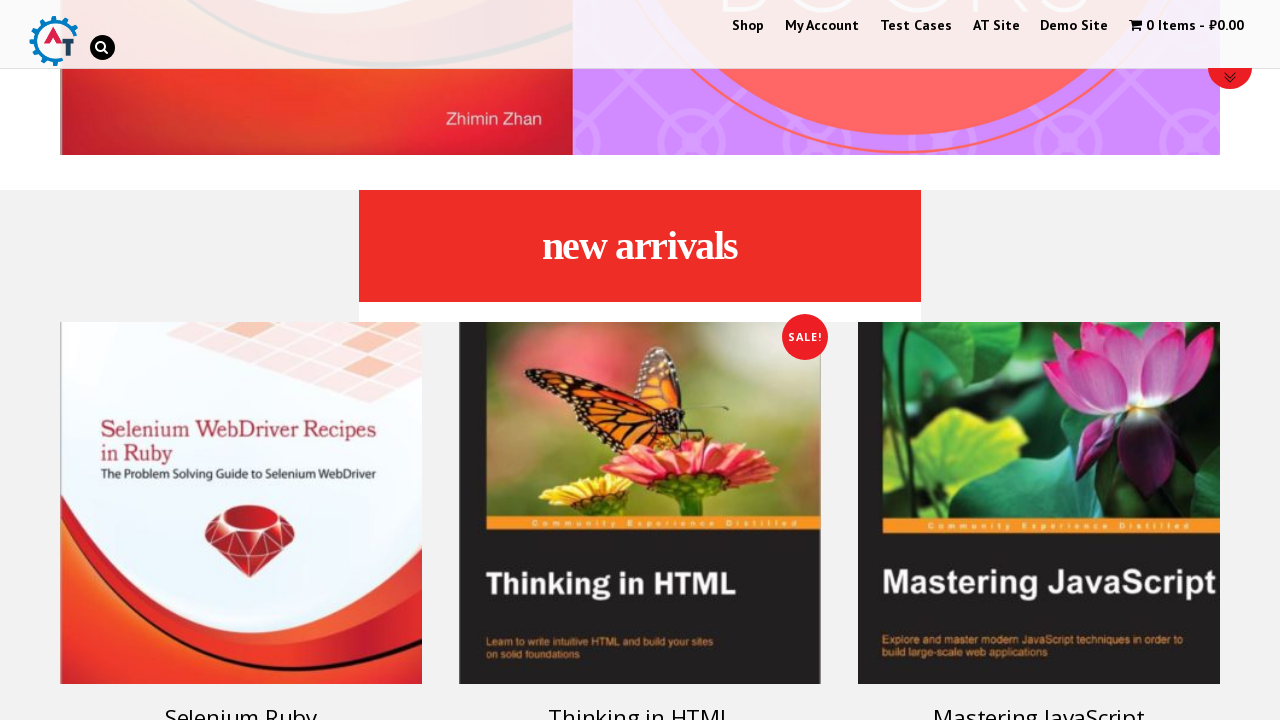

Clicked on the Selenium Ruby book product at (241, 702) on xpath=//h3[text()='Selenium Ruby']
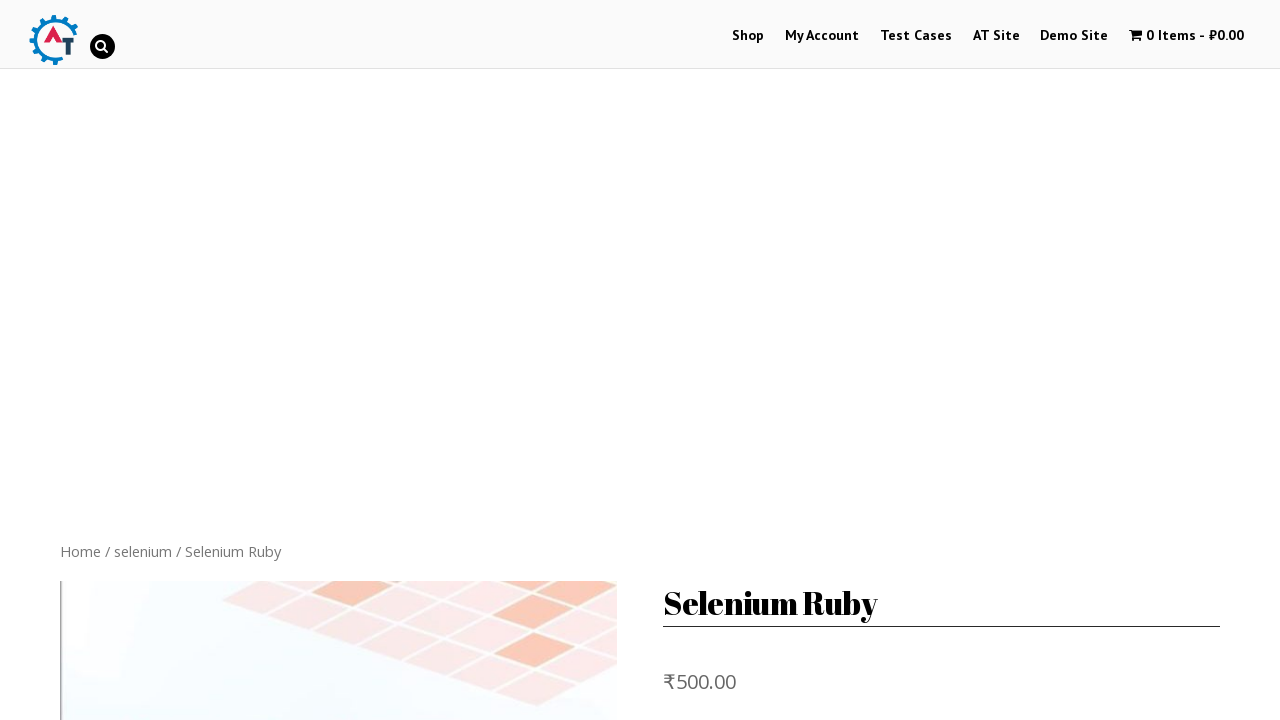

Clicked on the Reviews tab at (309, 360) on [href='#tab-reviews']
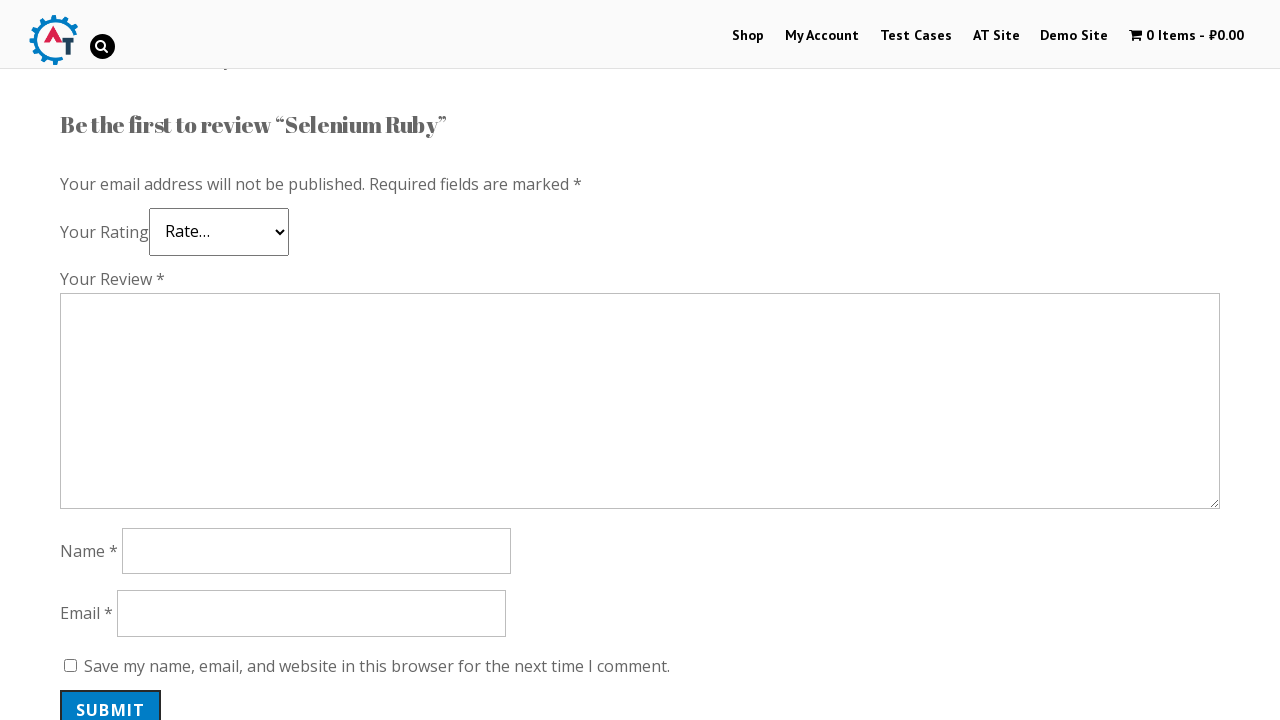

Selected 5-star rating for the review at (132, 244) on .star-5
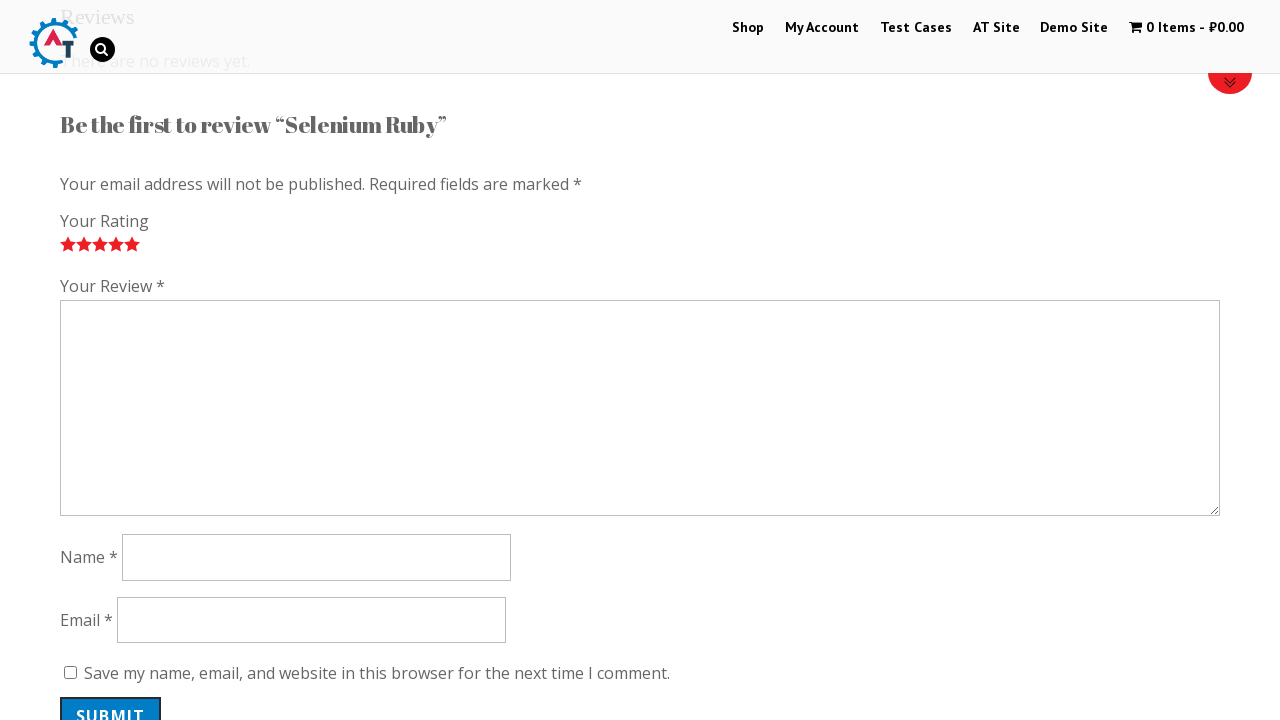

Filled in review comment: 'Nice book!' on #comment
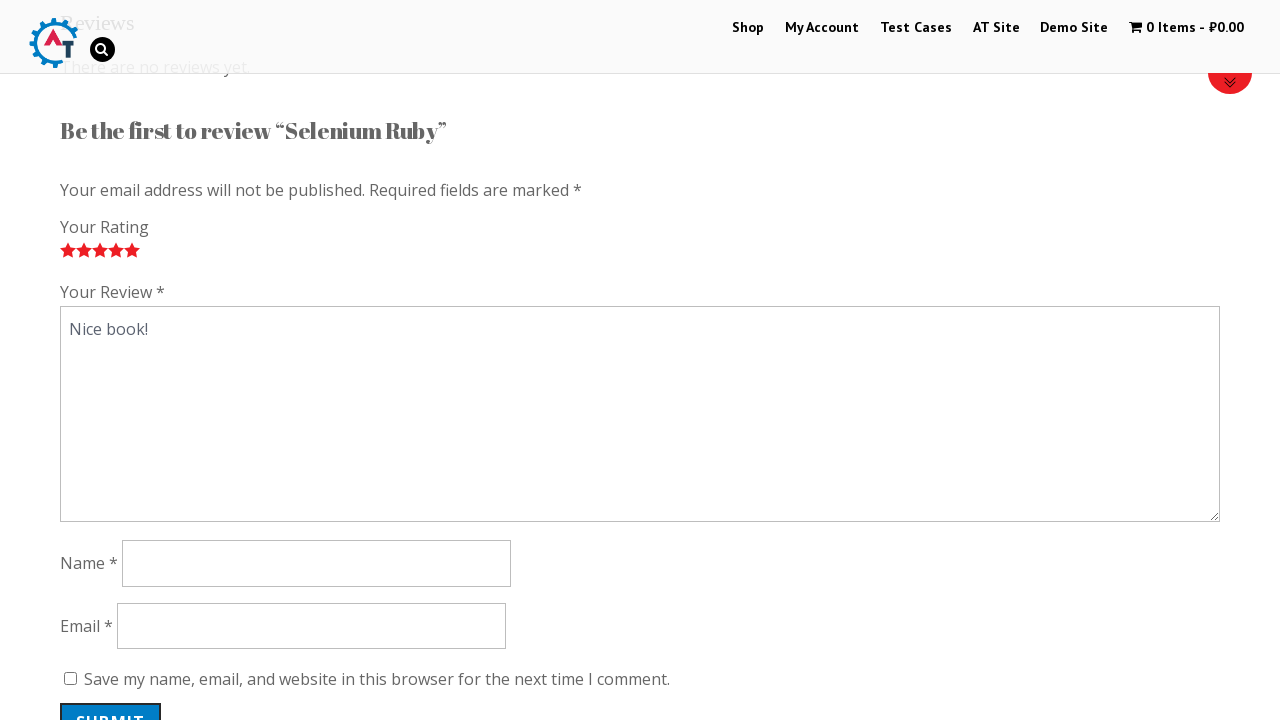

Filled in reviewer name: 'TestReviewer42' on #author
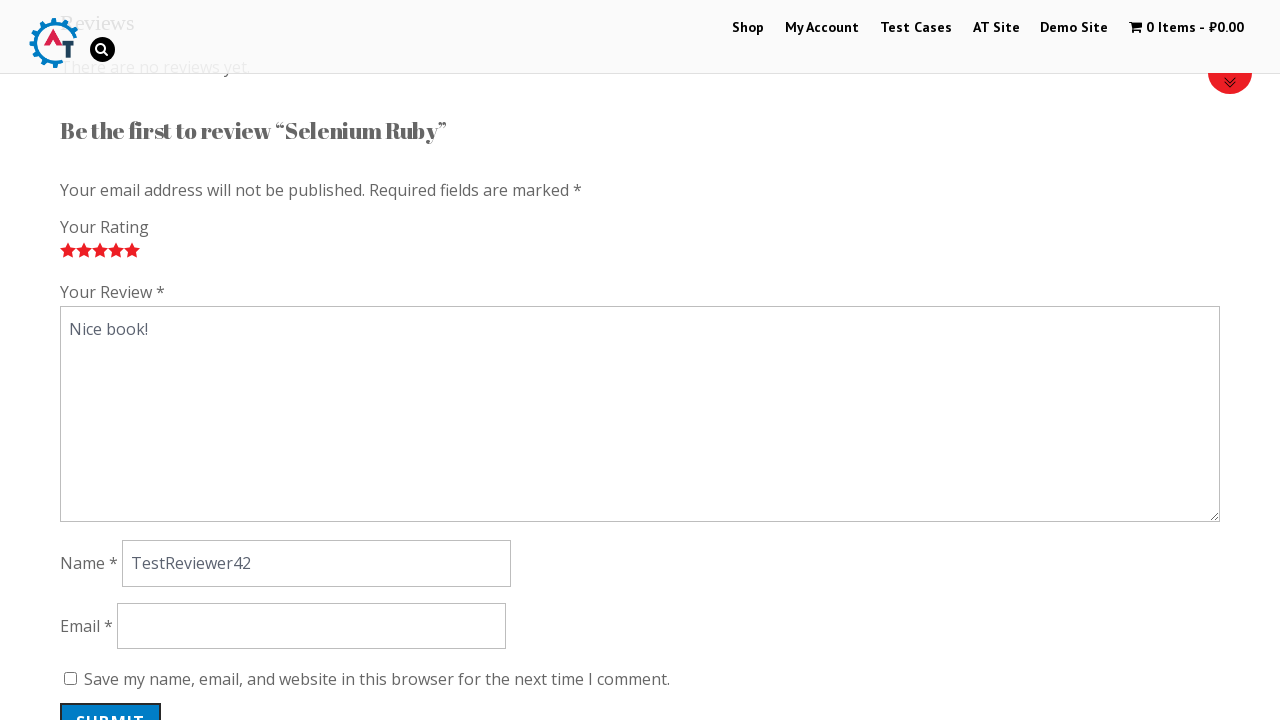

Filled in reviewer email: 'reviewer42@testmail.com' on #email
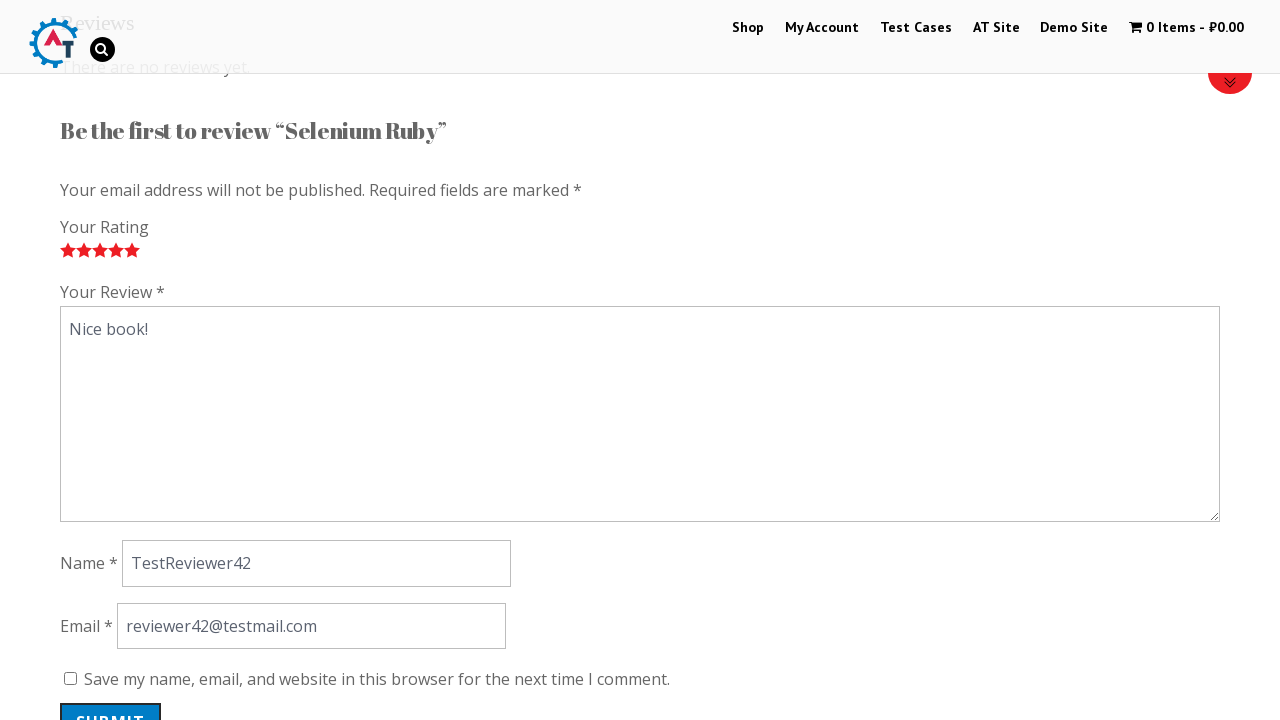

Clicked submit button to post the review at (111, 700) on #submit
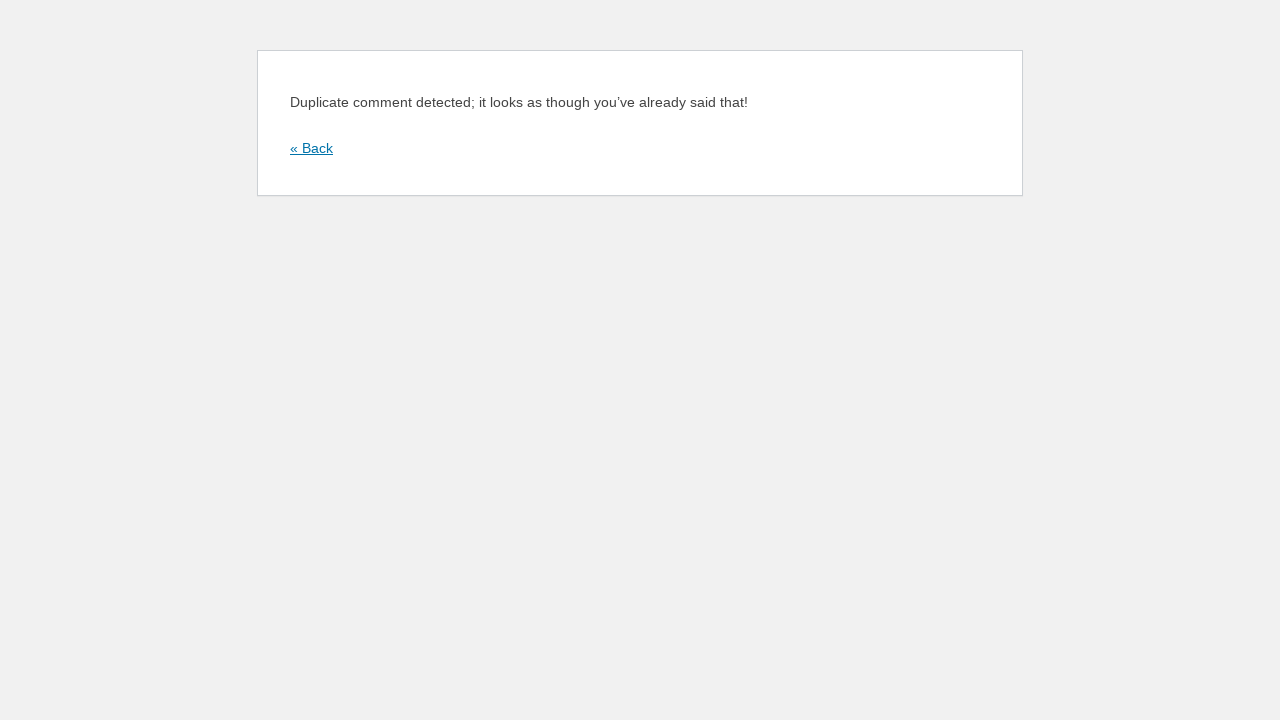

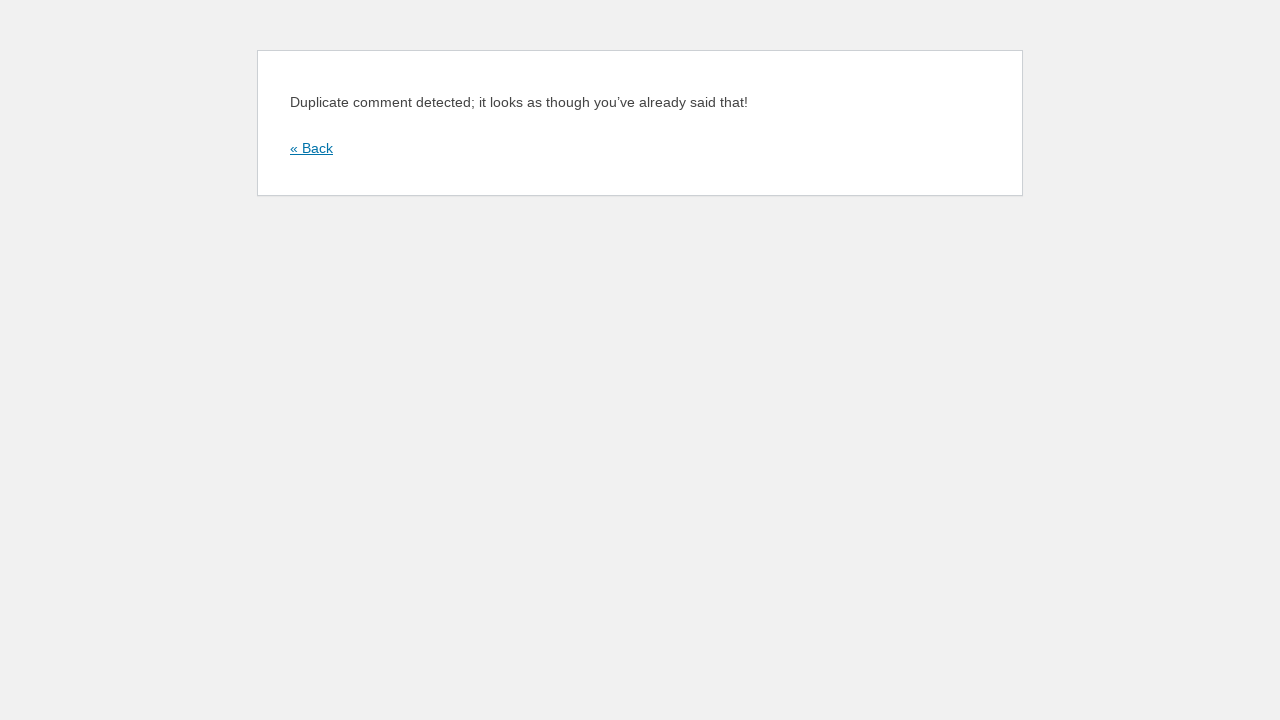